Navigates to MyContactForm website, fills in a username field, and retrieves all links on the page

Starting URL: https://www.mycontactform.com

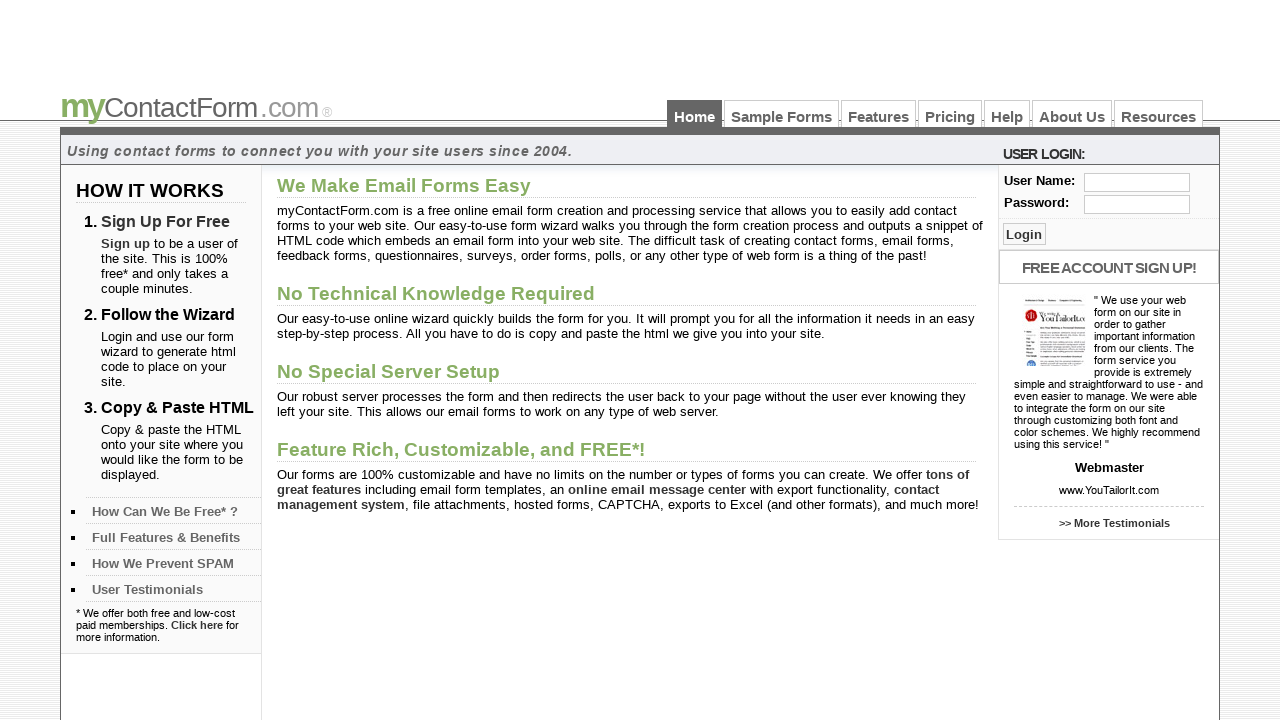

Filled username field with 'triveni' on //input[@id='user']/following::input[1]
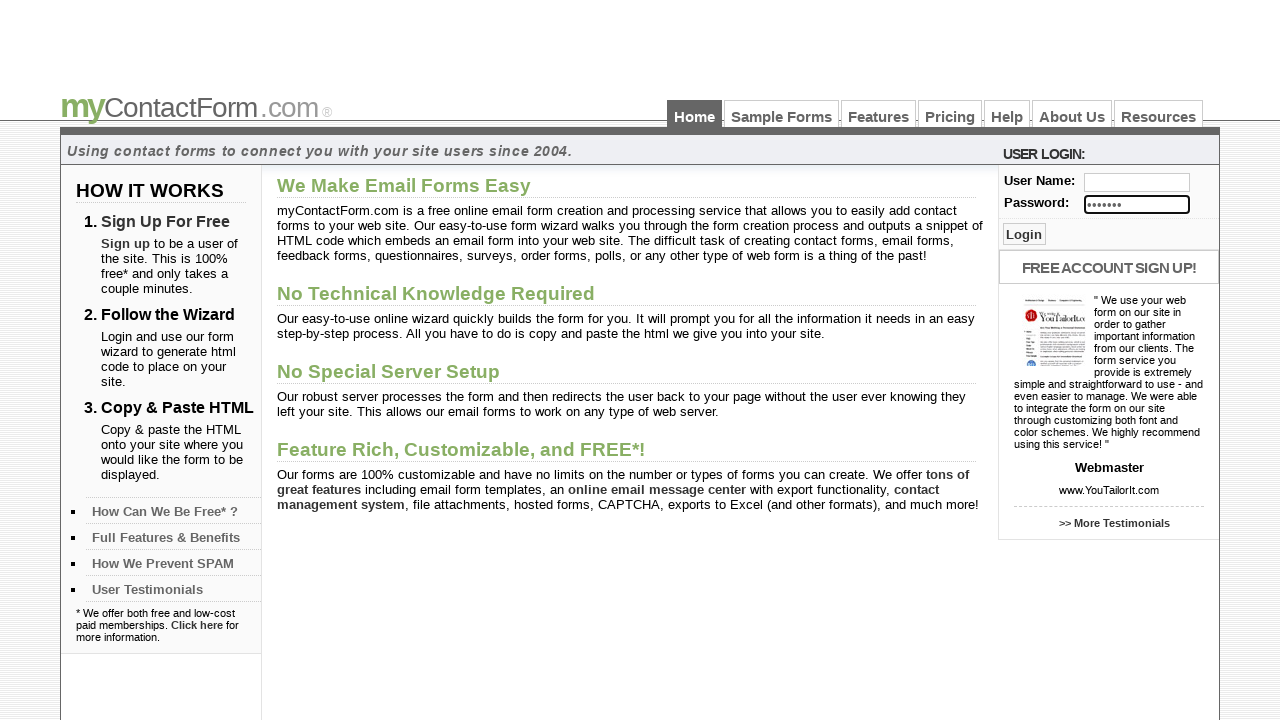

Waited 4 seconds for action to complete
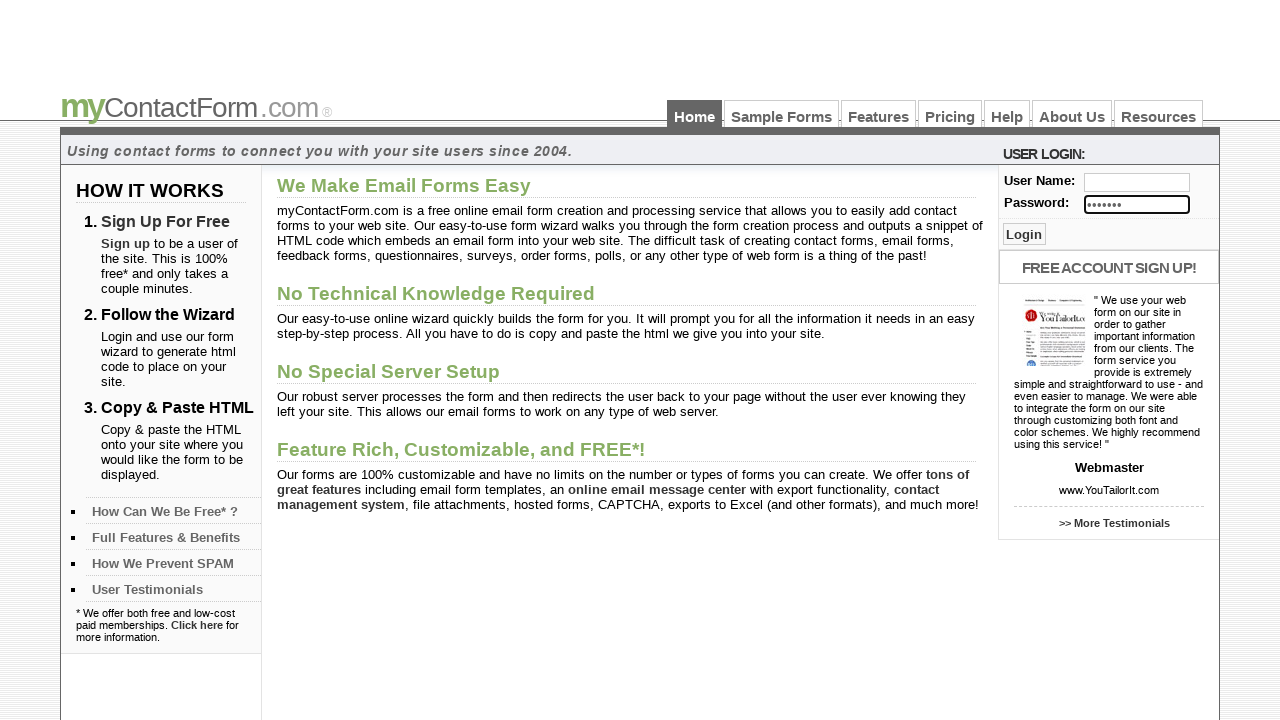

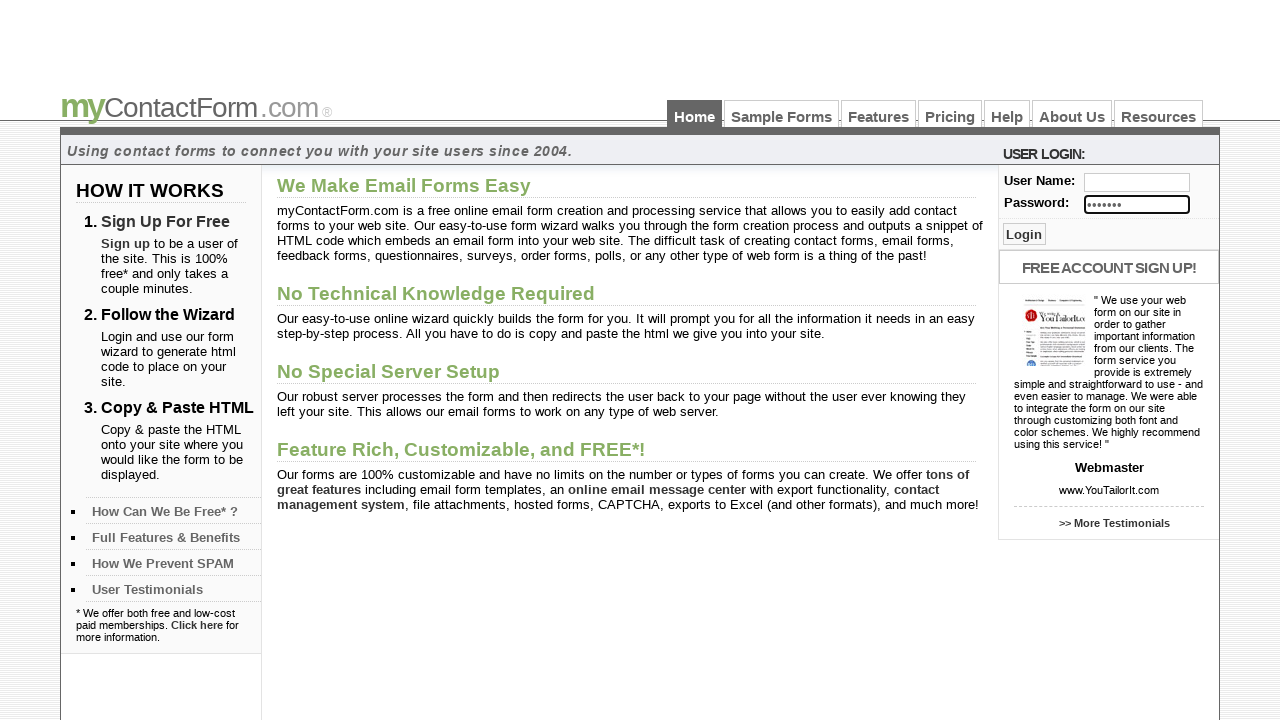